Tests checkbox functionality by navigating to a checkboxes page, finding all checkbox elements, and verifying their checked states using both attribute lookup and isSelected methods.

Starting URL: http://the-internet.herokuapp.com/checkboxes

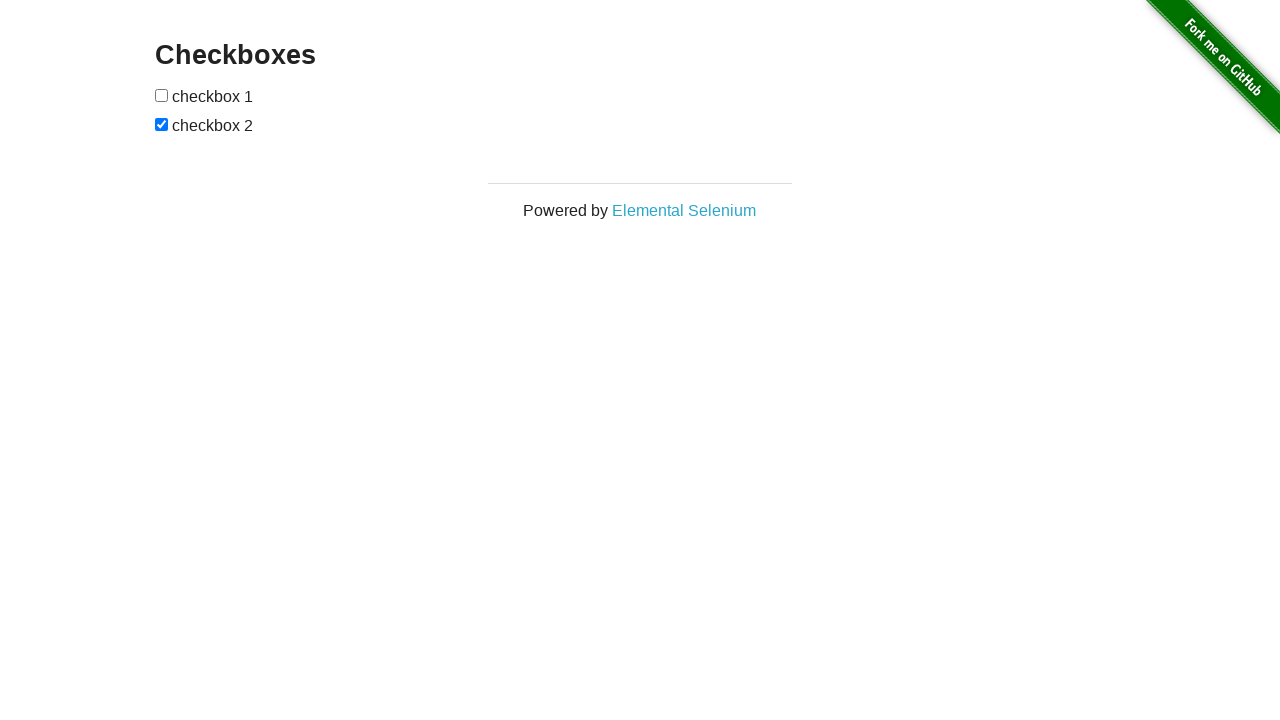

Located all checkbox elements on the page
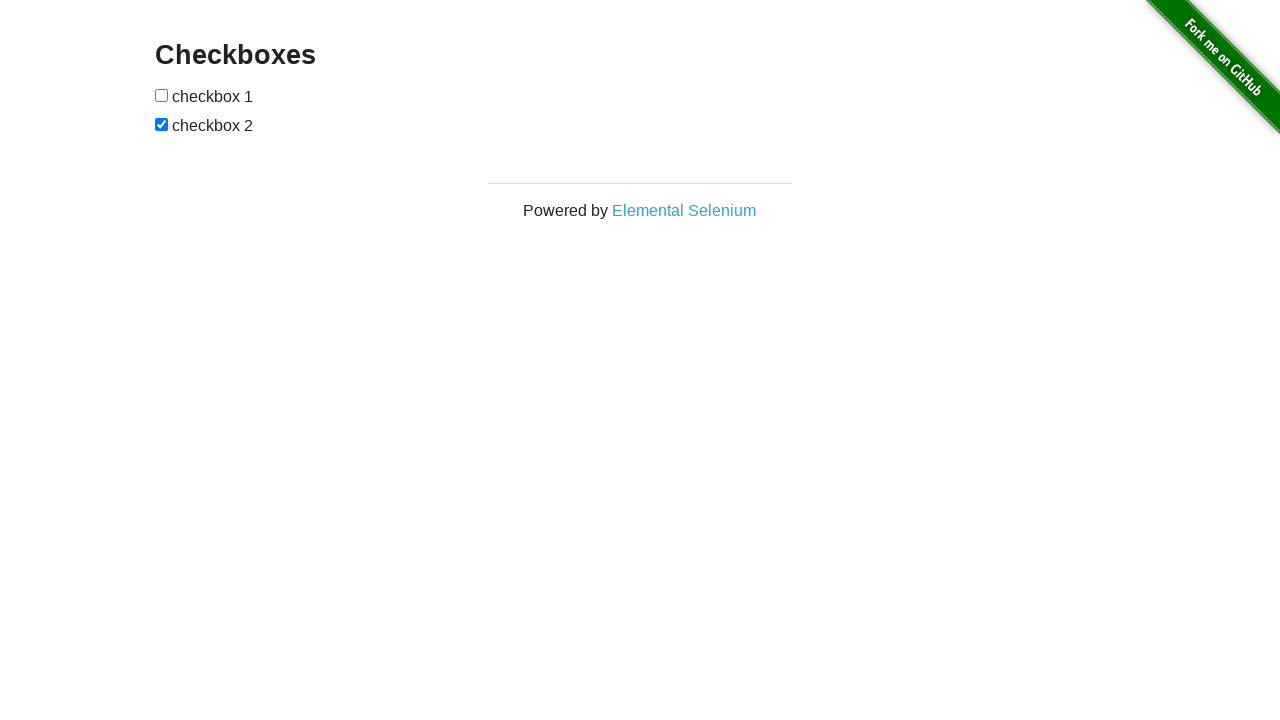

First checkbox became visible
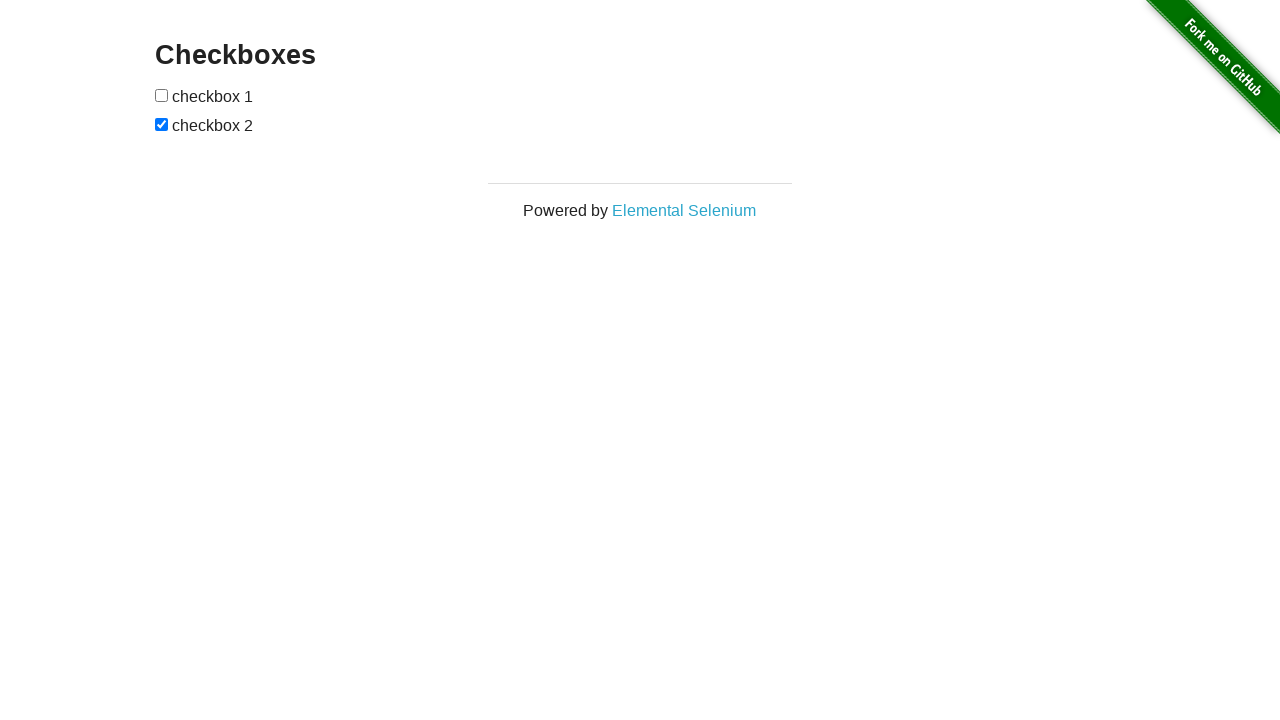

Verified that second checkbox is checked
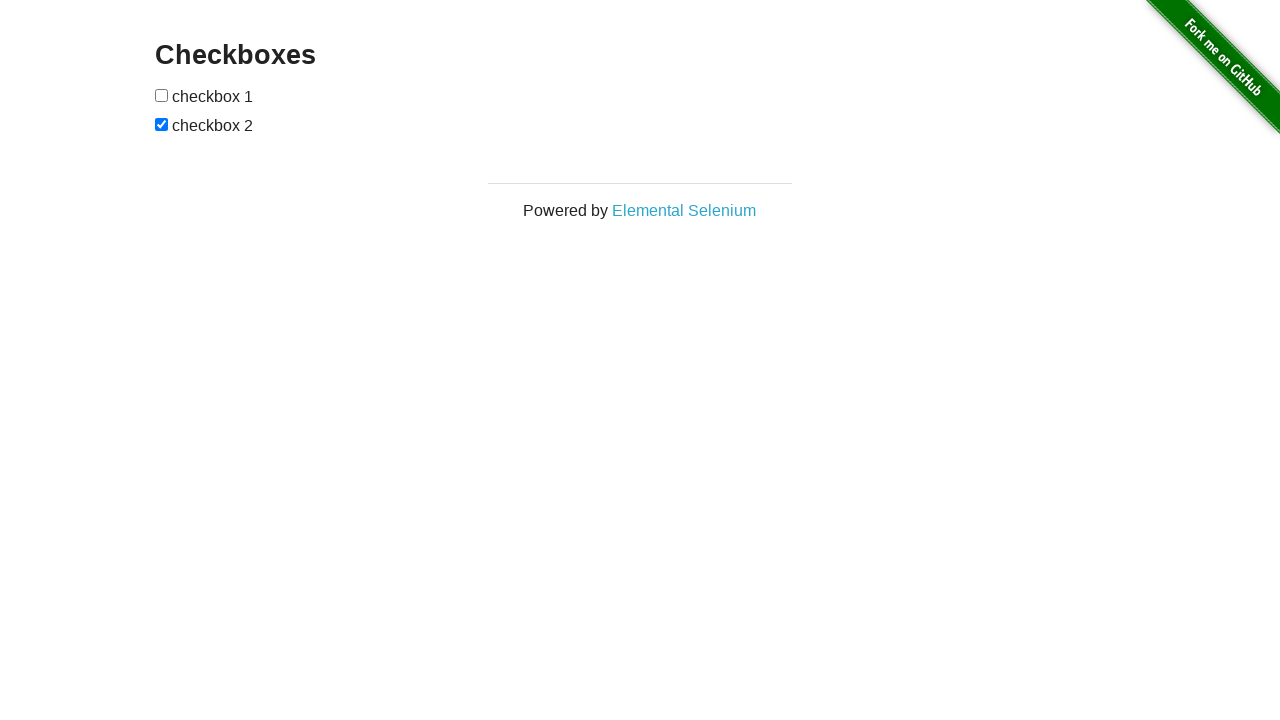

Verified that first checkbox is not checked
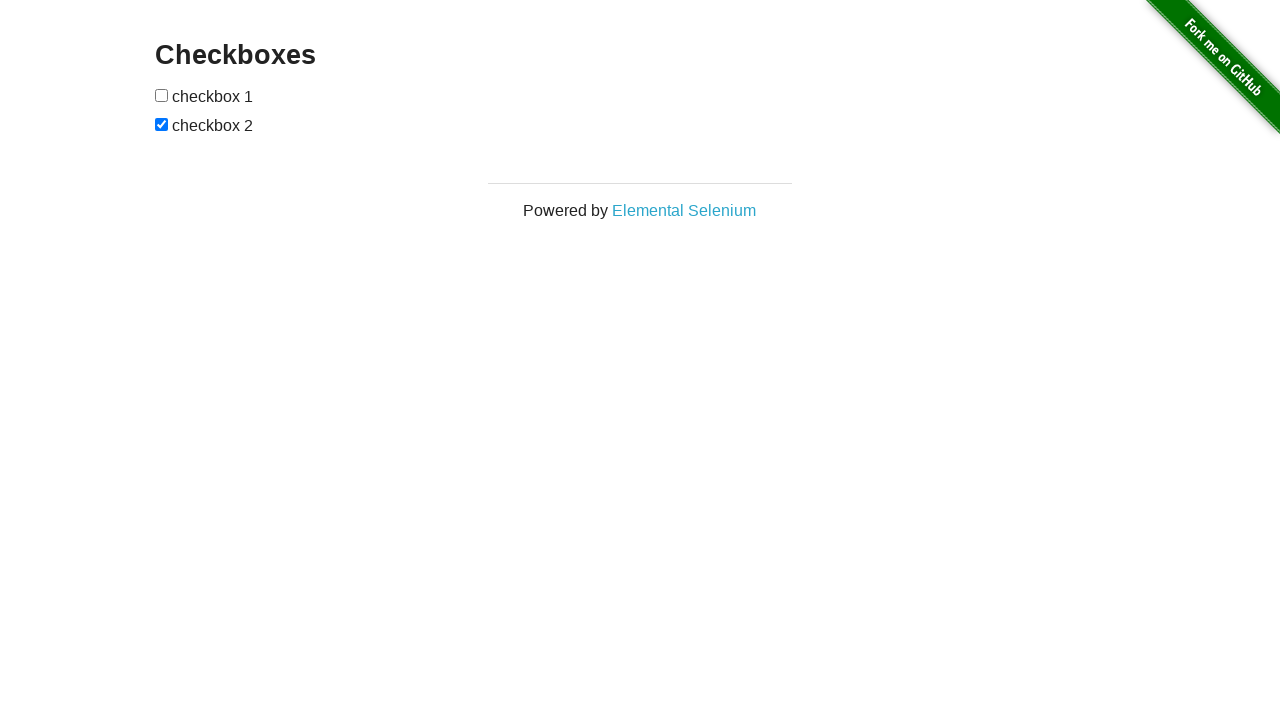

Clicked first checkbox to check it at (162, 95) on input[type="checkbox"]:first-of-type
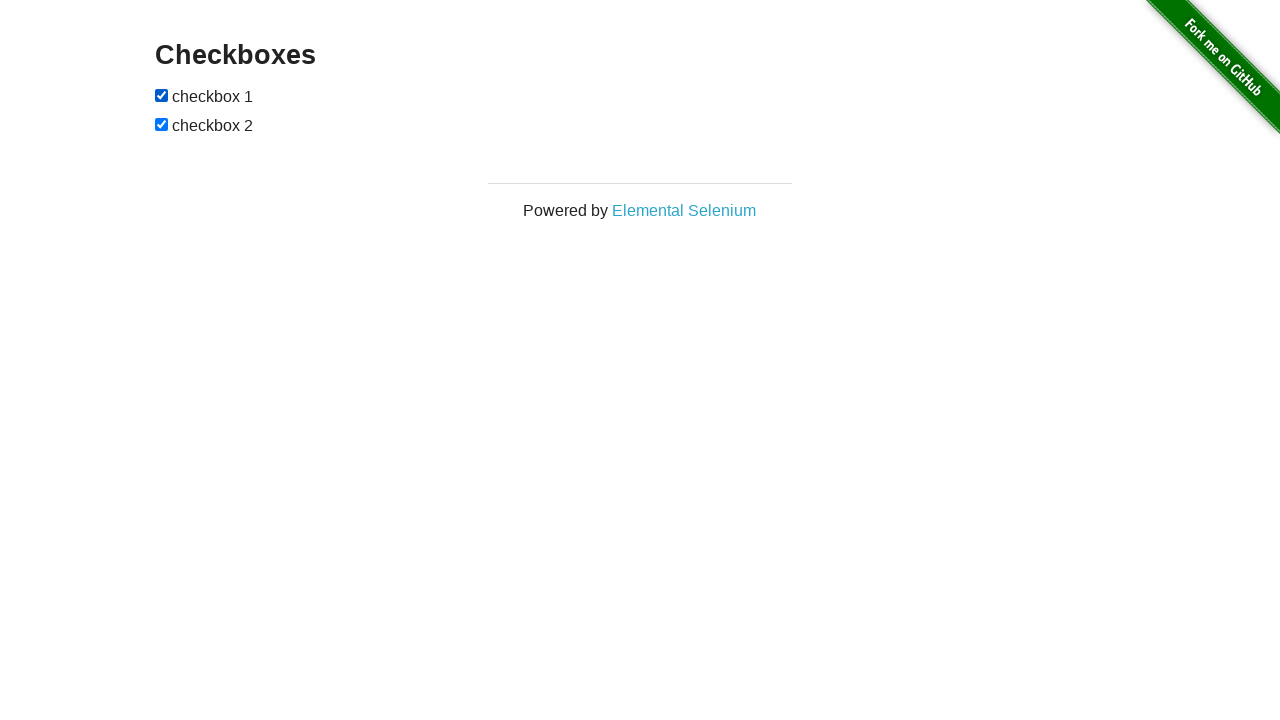

Verified that first checkbox is now checked after clicking
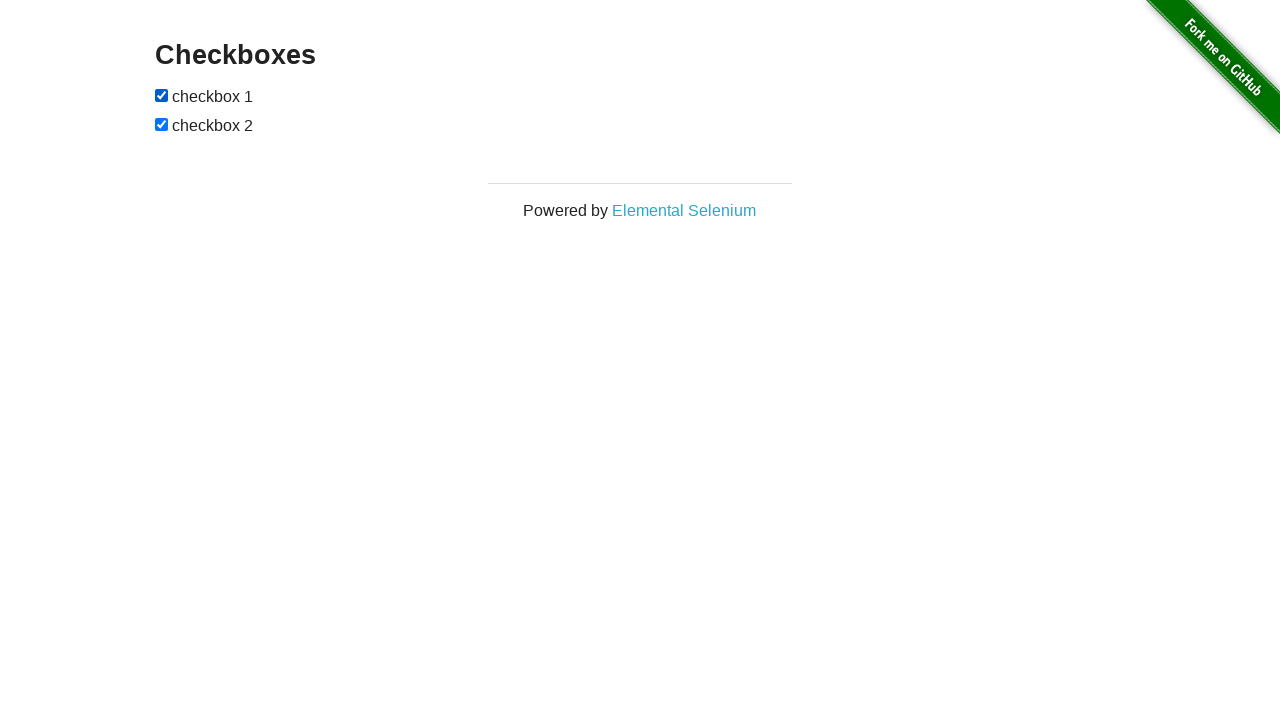

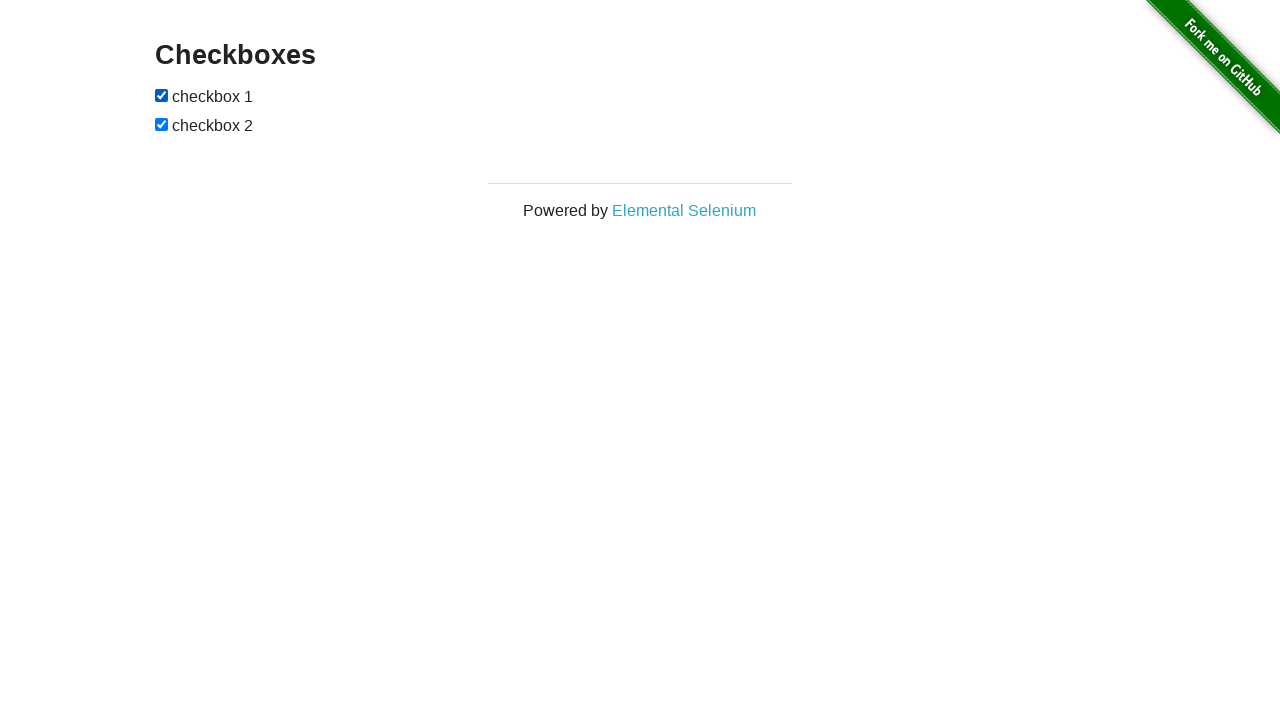